Tests drag and drop functionality by navigating to the drag and drop page, dragging element A to element B using click-and-hold actions, and verifying the elements swapped positions.

Starting URL: https://the-internet.herokuapp.com/

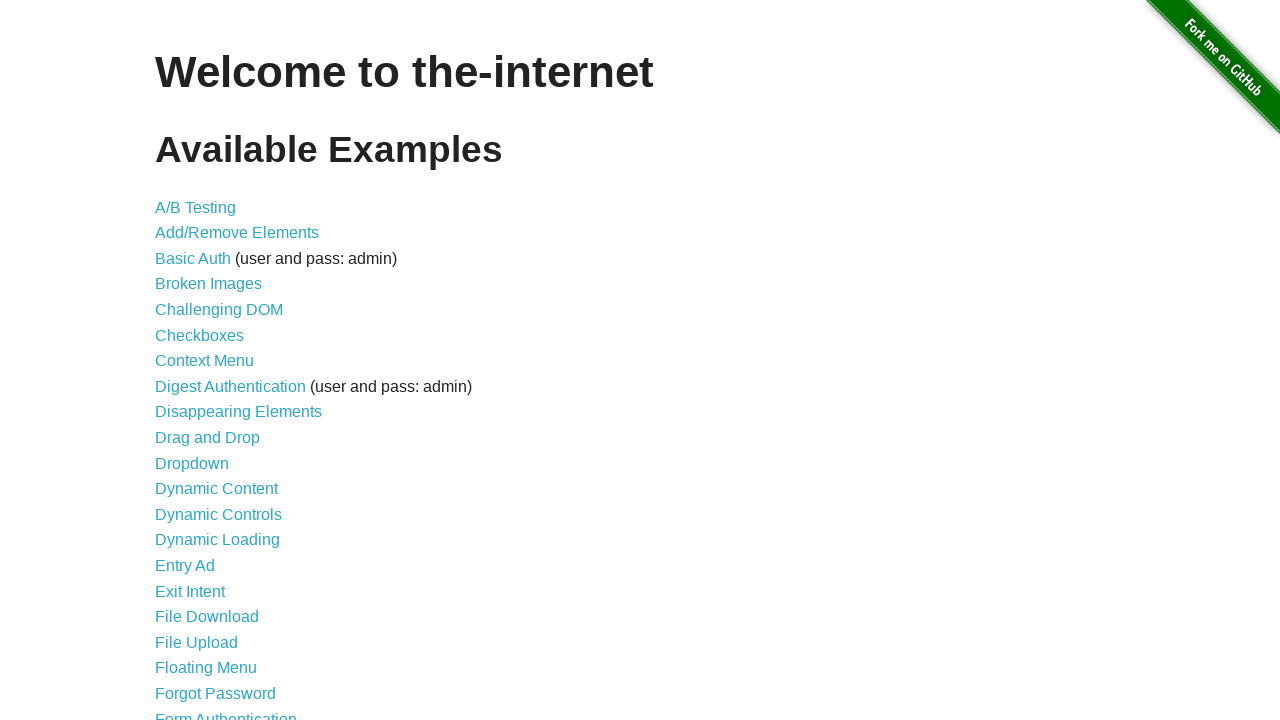

Clicked on the Drag and Drop link at (208, 438) on a[href='/drag_and_drop']
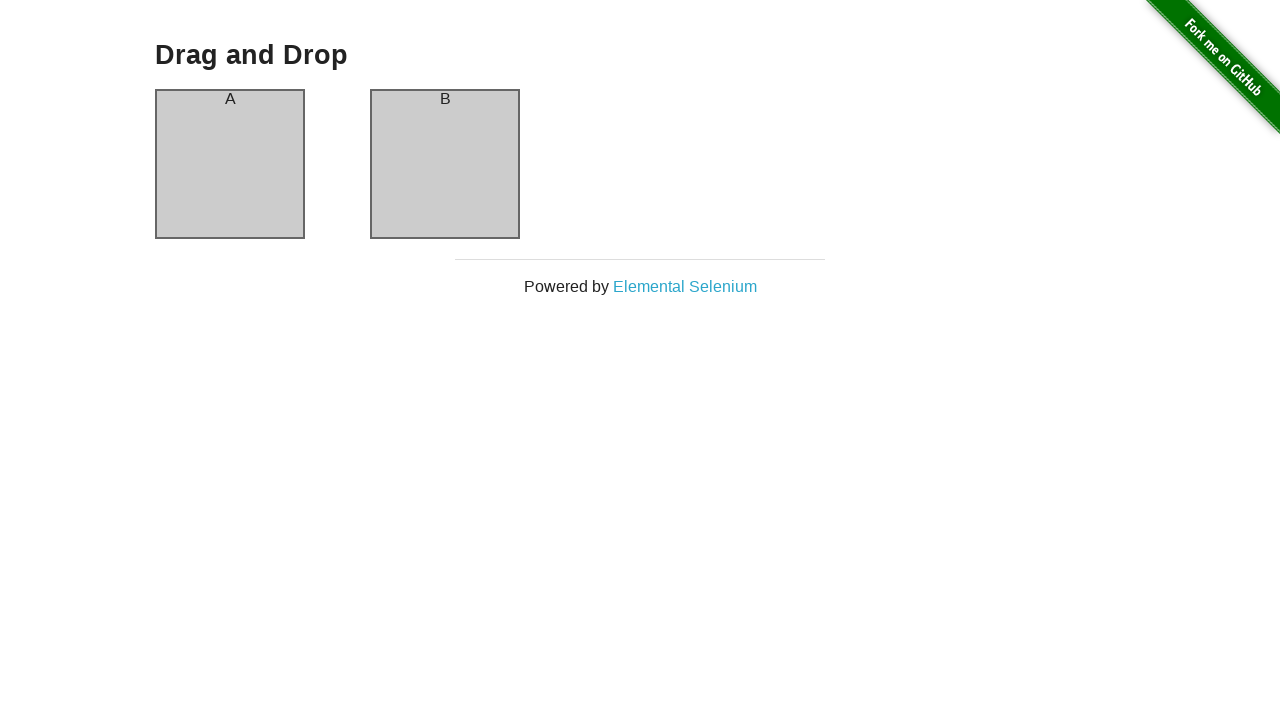

Waited for element A to be visible
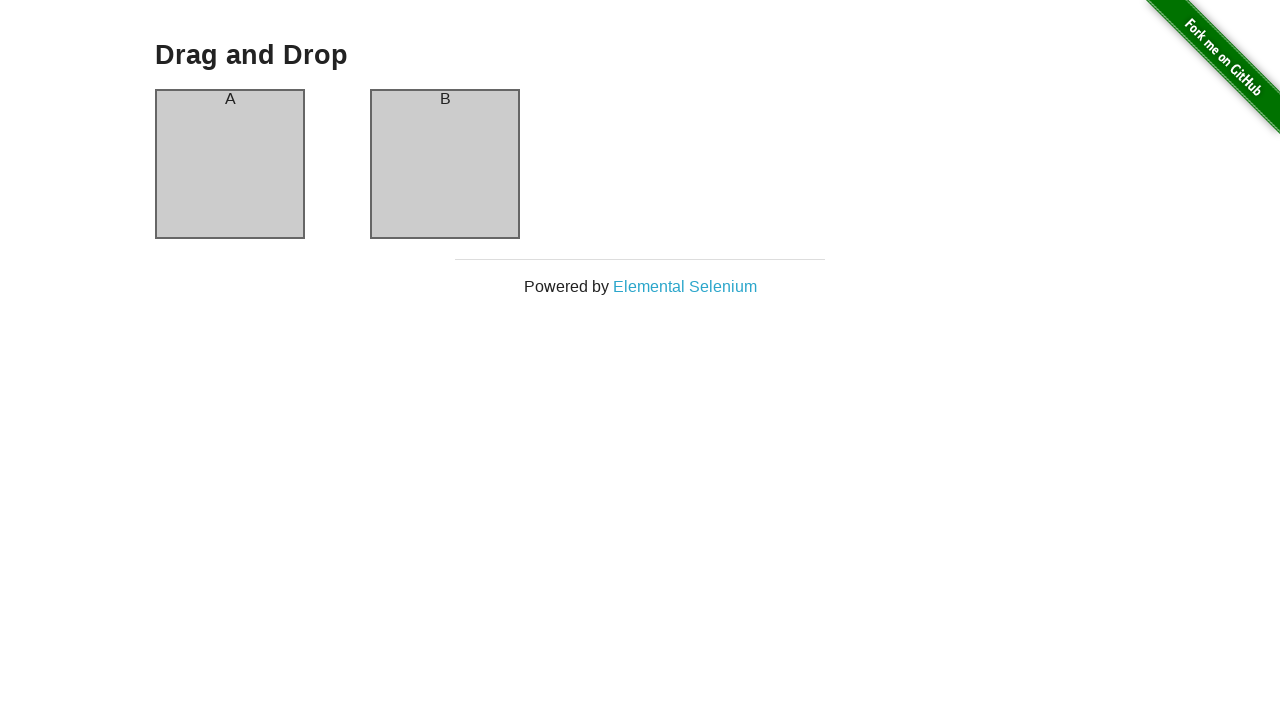

Waited for element B to be visible
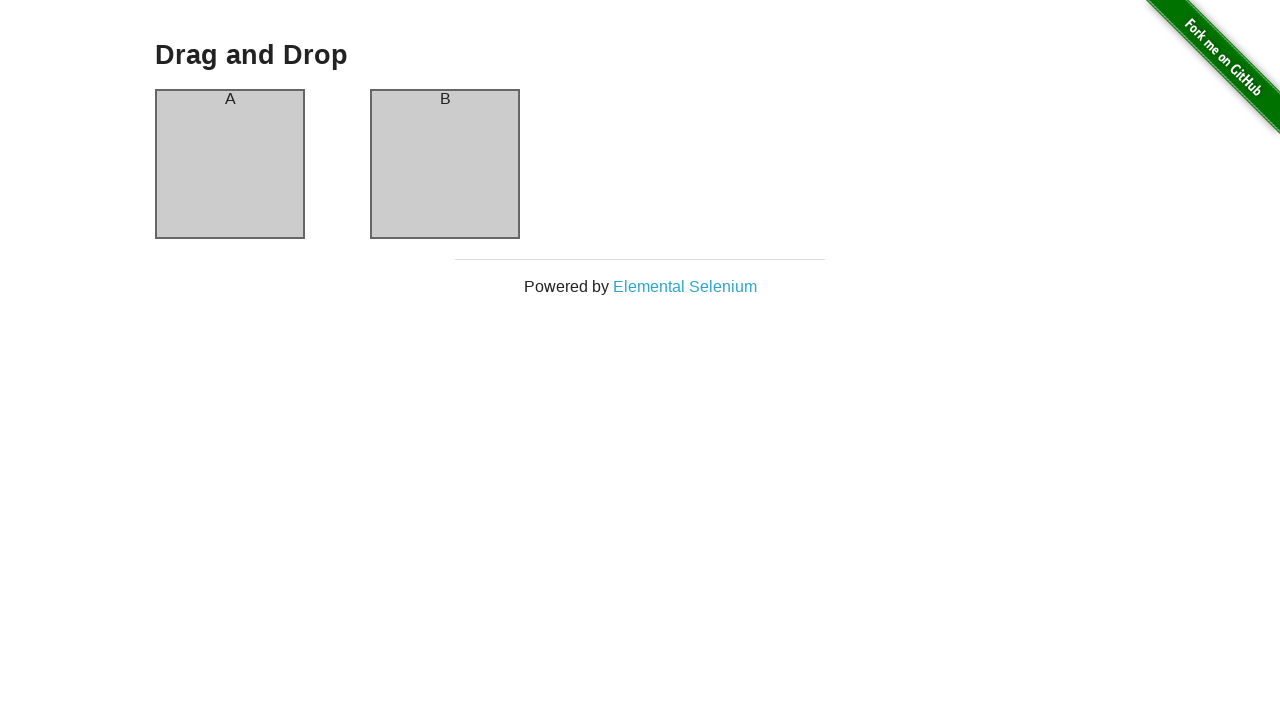

Located drag and drop elements A and B
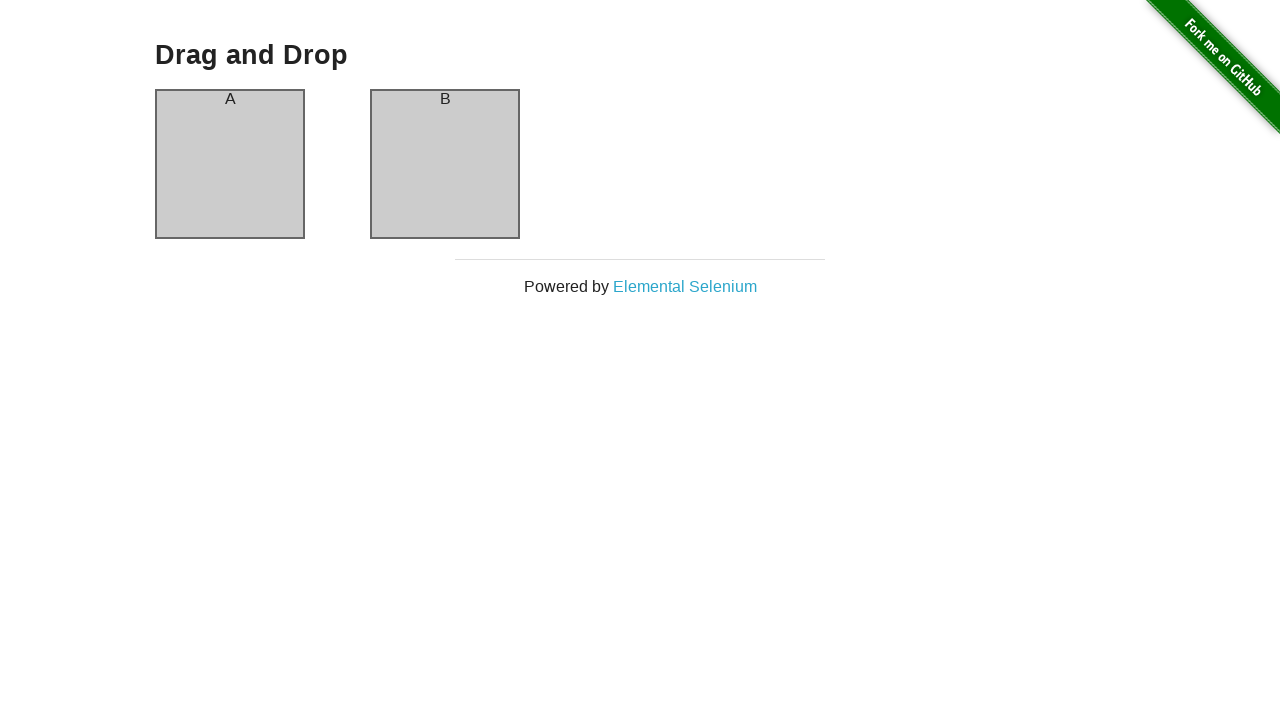

Dragged element A to element B at (445, 164)
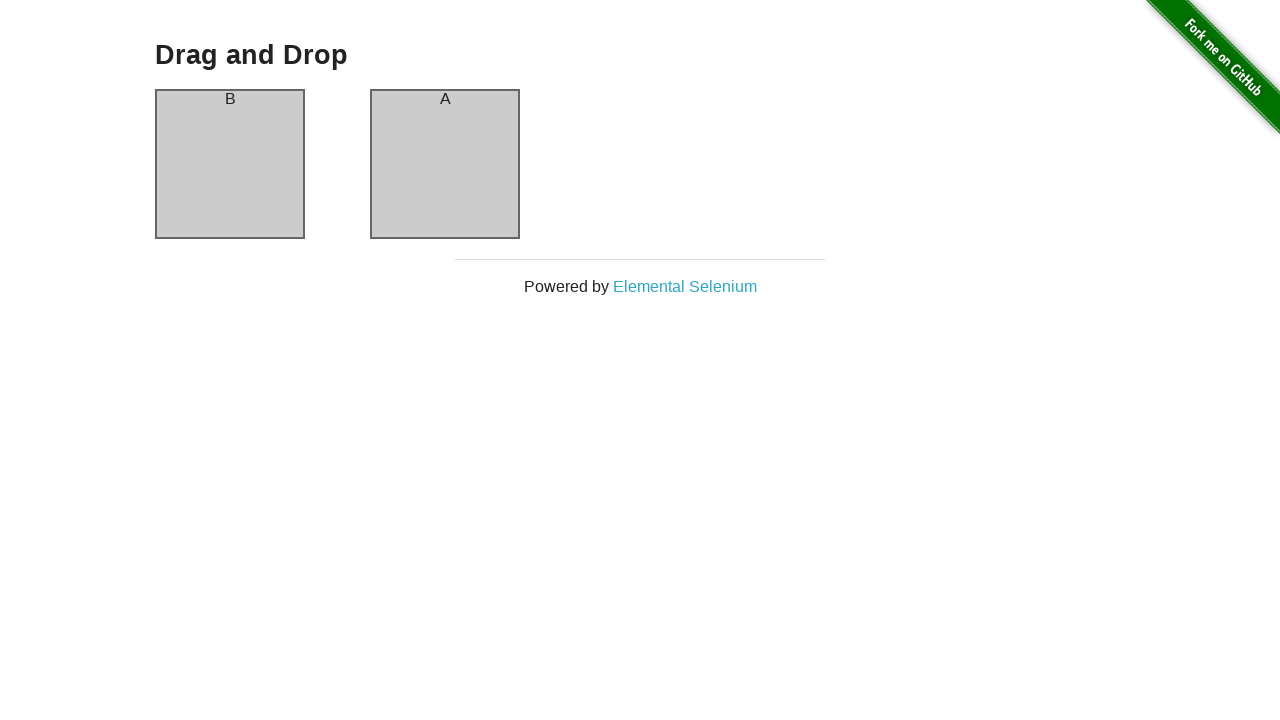

Verified element A is still visible after drag and drop operation
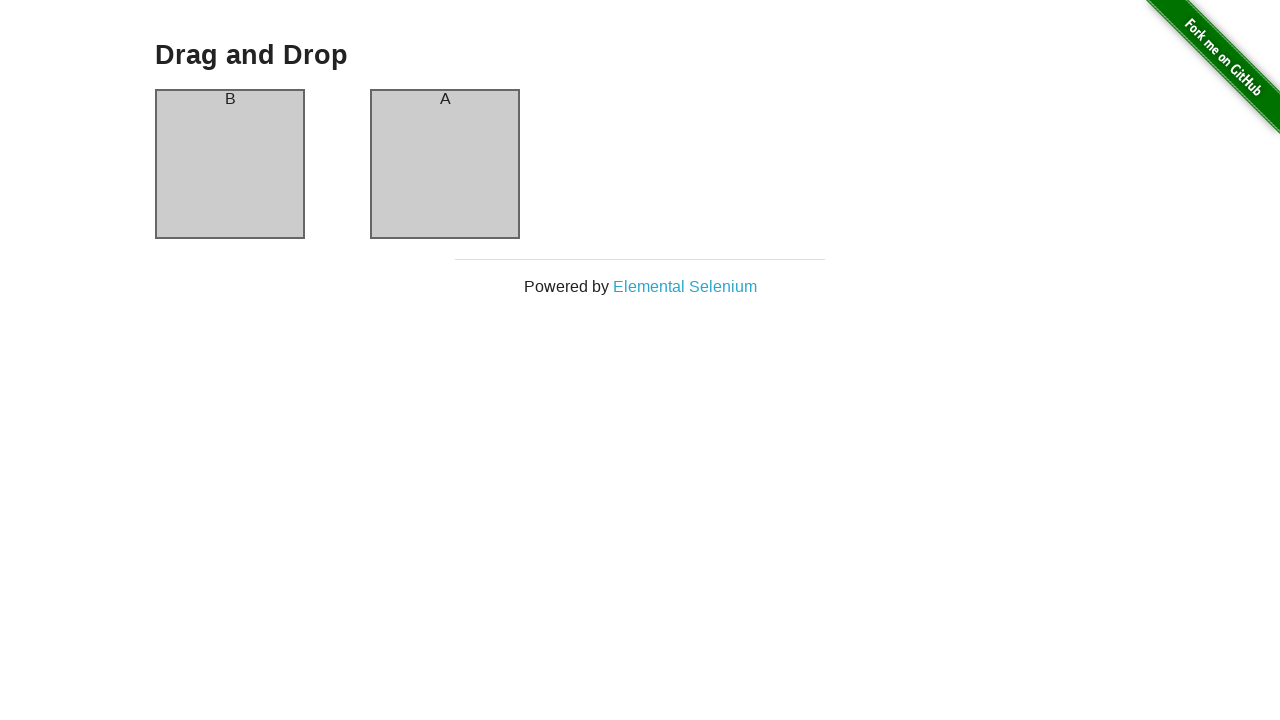

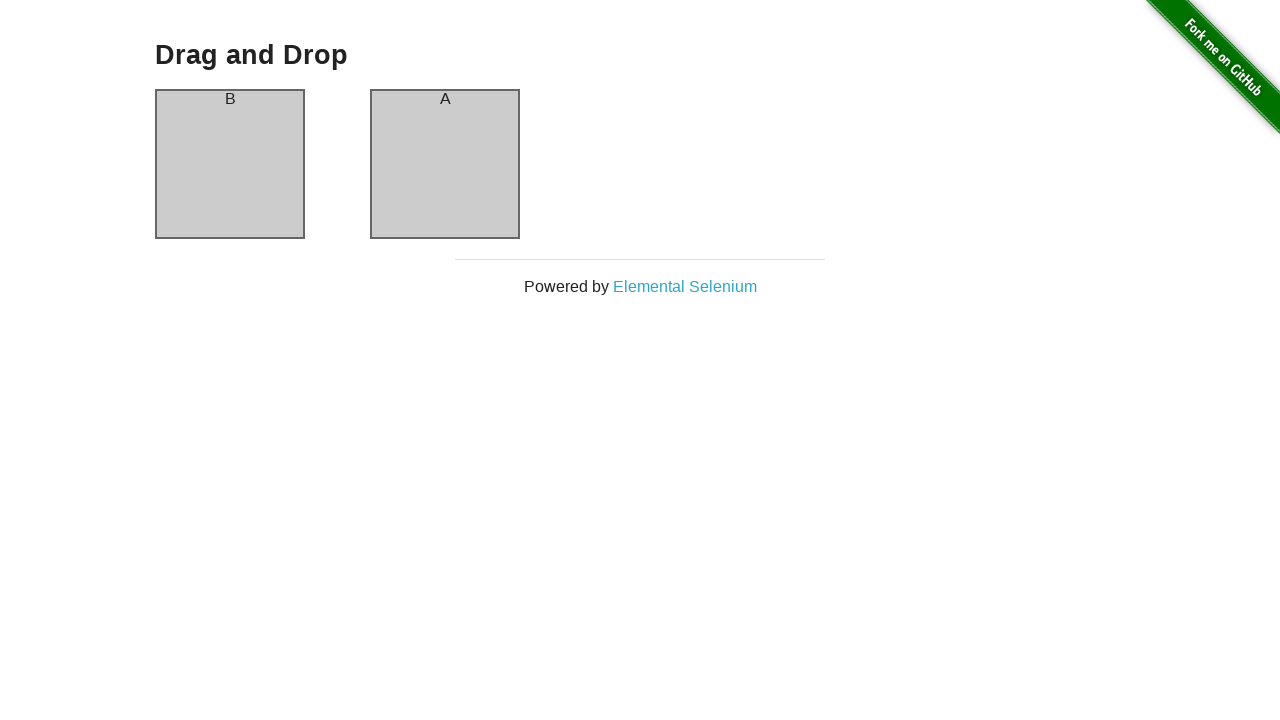